Tests dynamic content loading with a shorter timeout - clicks a start button and verifies that "Hello World!" text appears after loading.

Starting URL: https://automationfc.github.io/dynamic-loading/

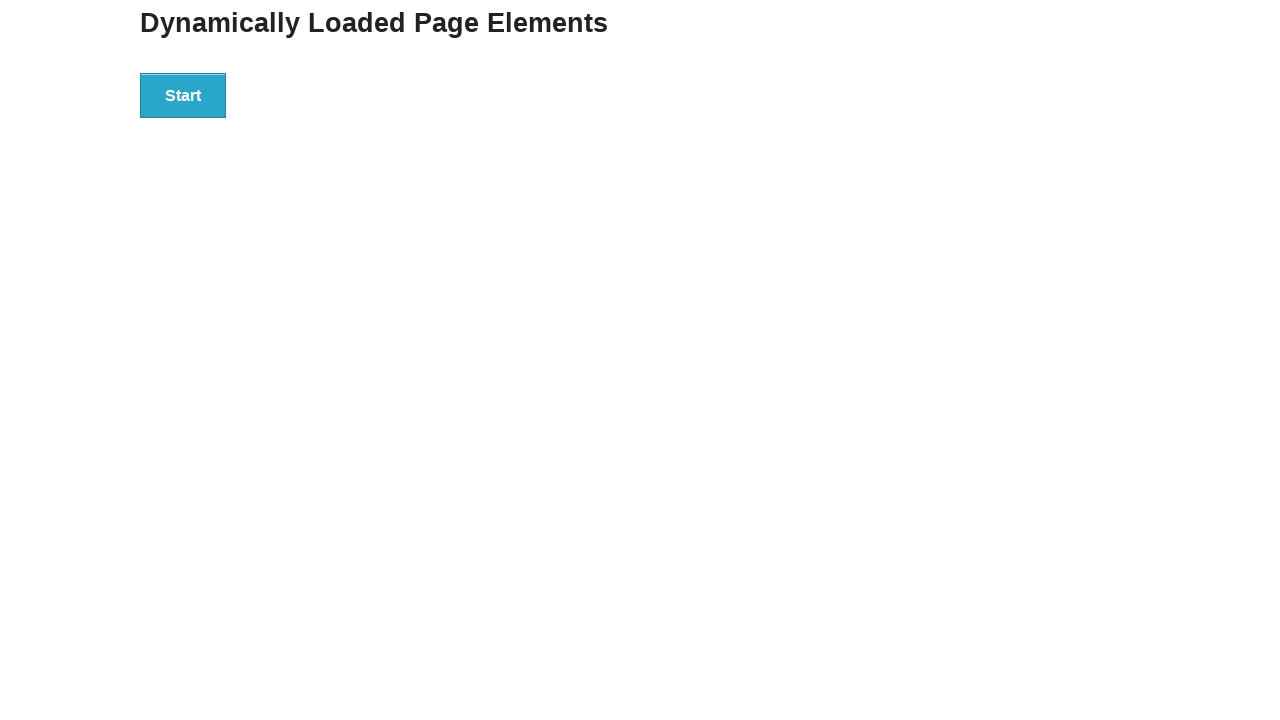

Clicked start button to trigger dynamic content loading at (183, 95) on div#start button
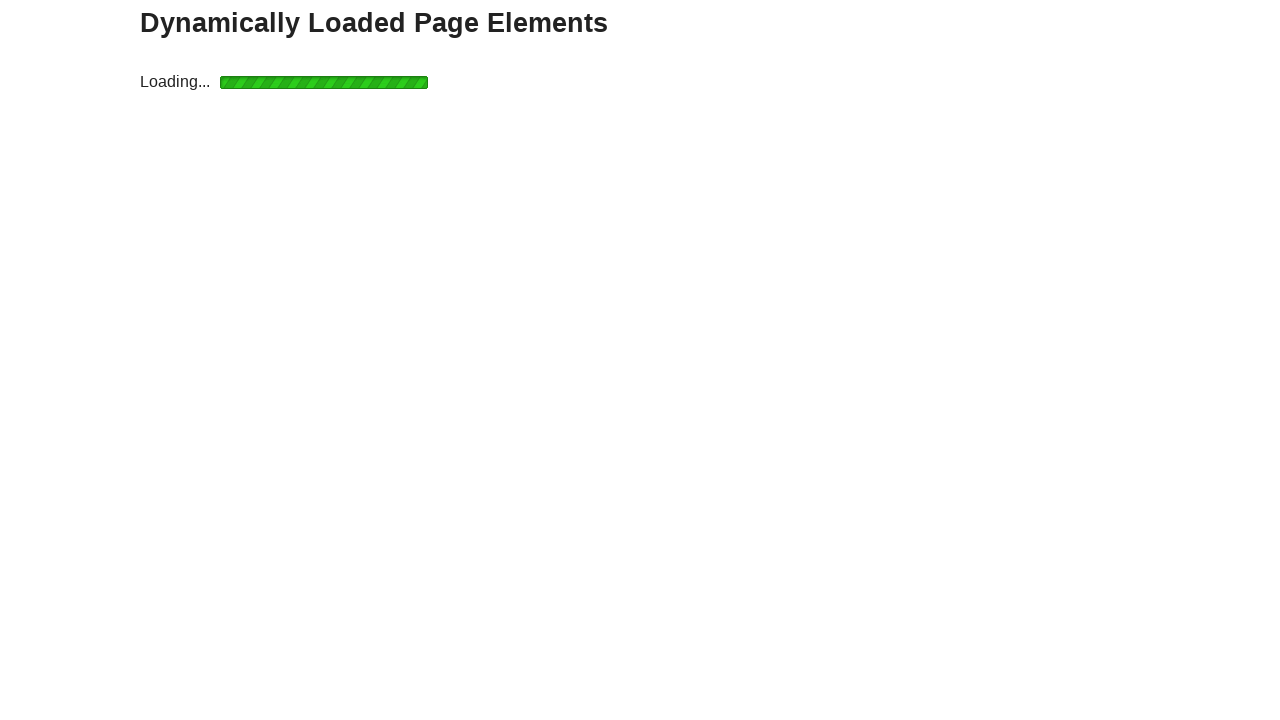

Waited for 'Hello World!' text to appear in finish section
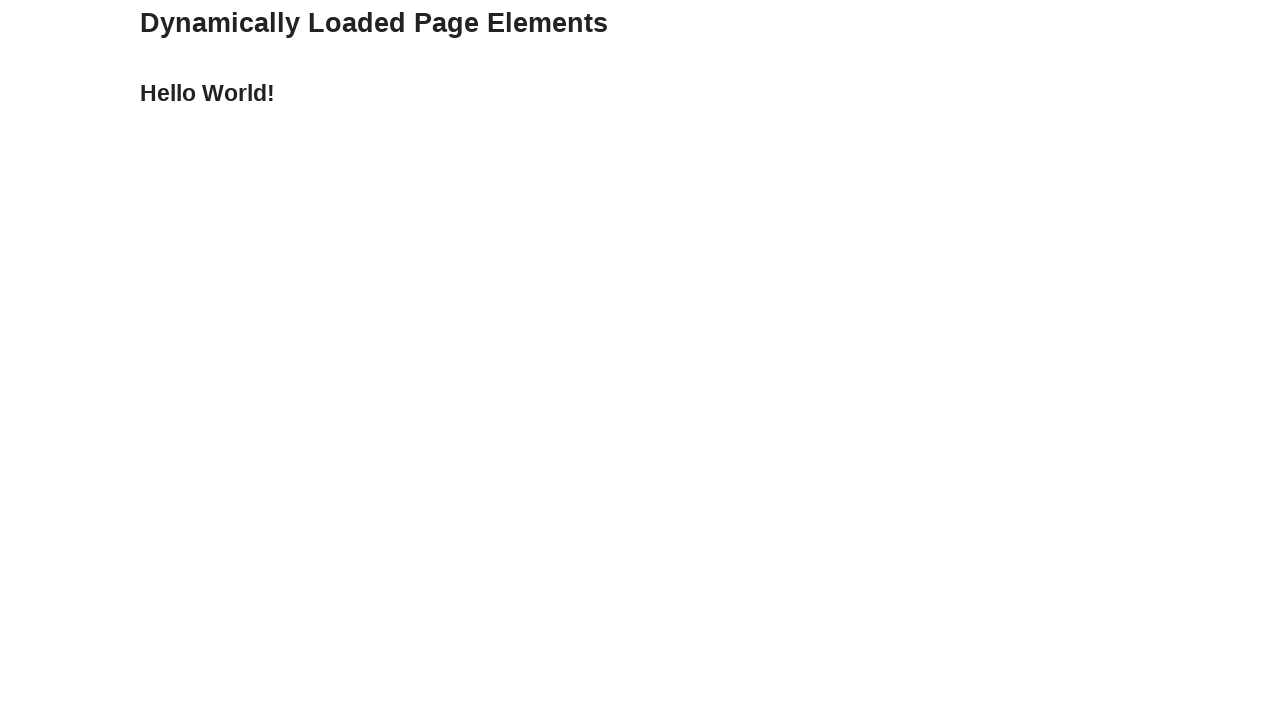

Verified that 'Hello World!' text is displayed correctly
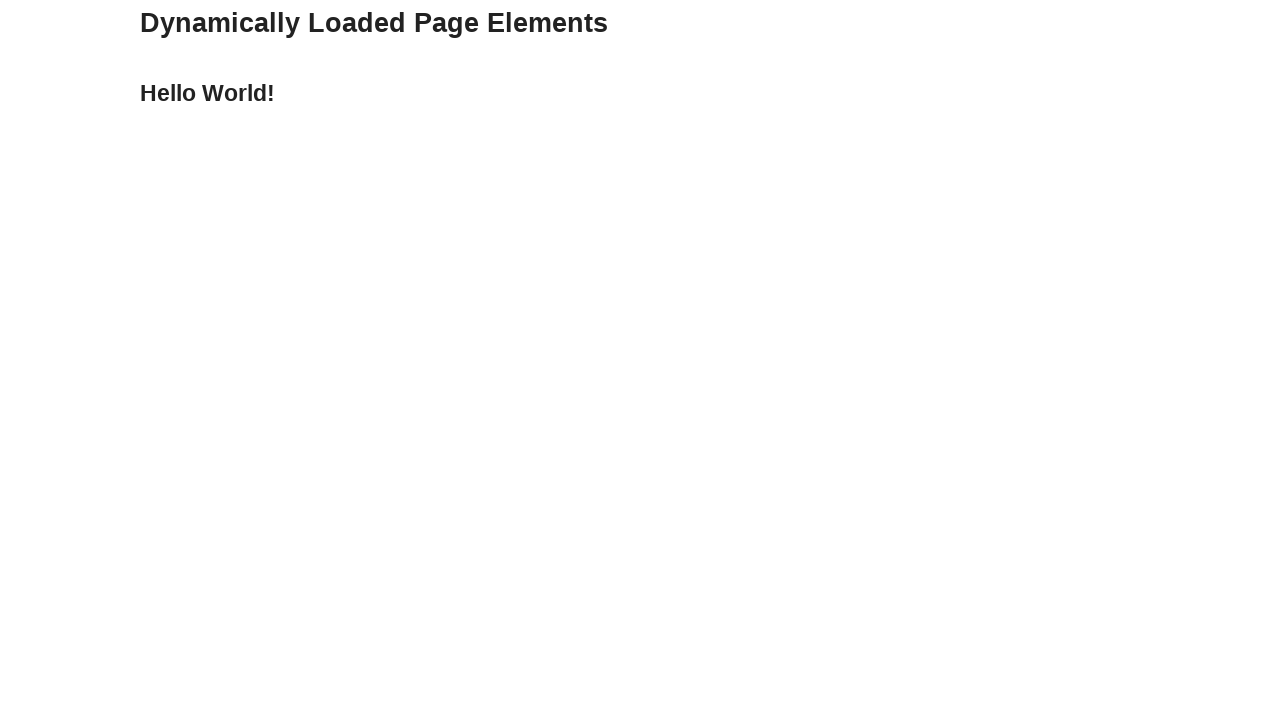

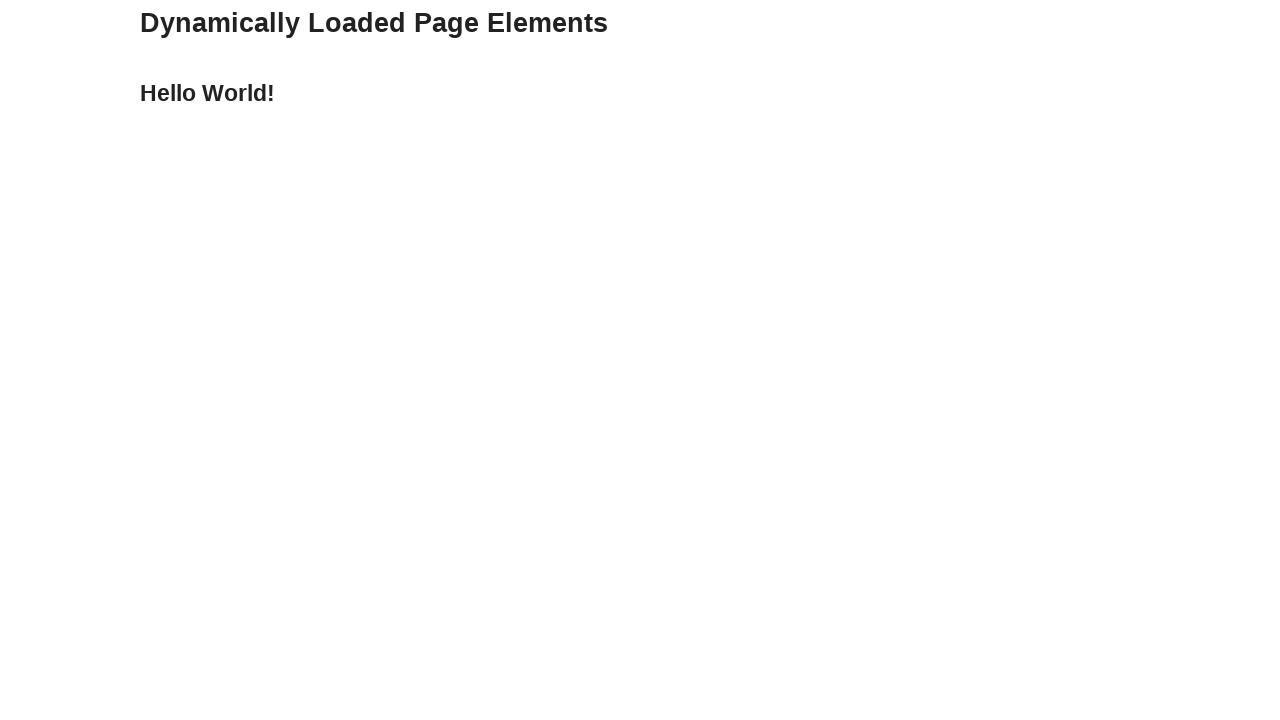